Navigates to an e-commerce site, clicks on user info link, then clicks on "no account" link, and navigates back twice

Starting URL: https://mystore-testlab.coderslab.pl/index.php

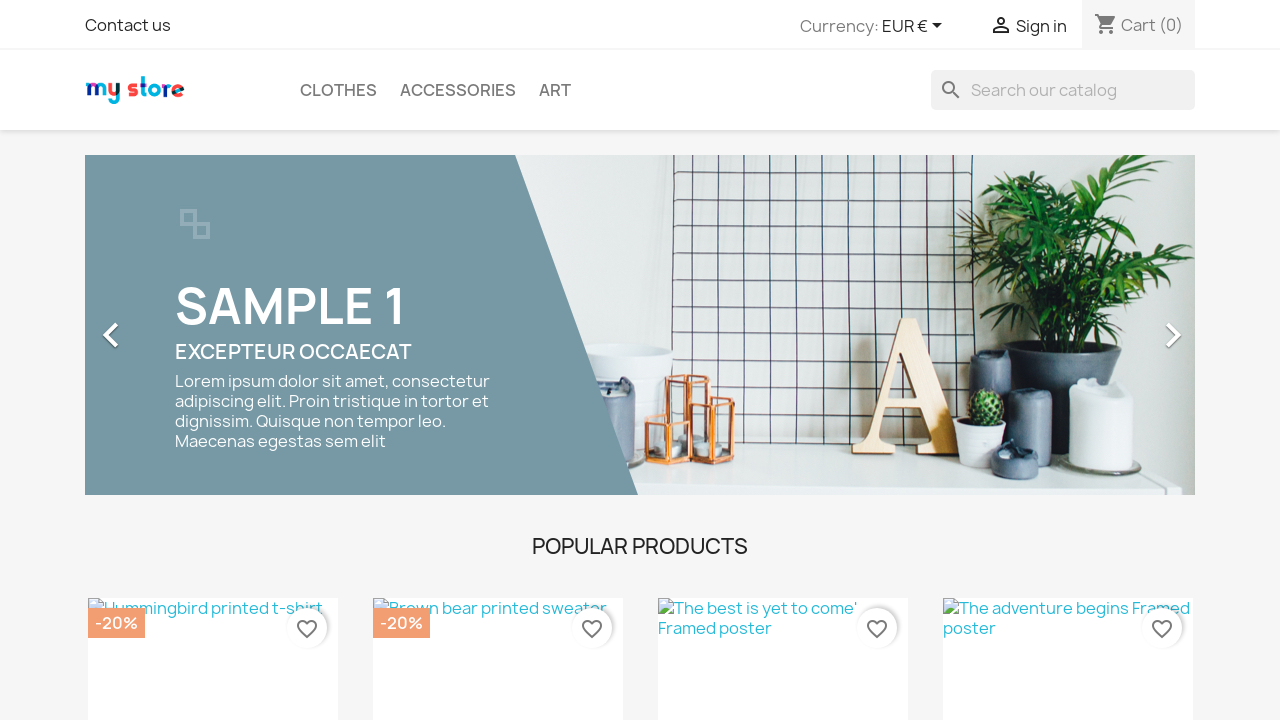

Navigated to e-commerce site homepage
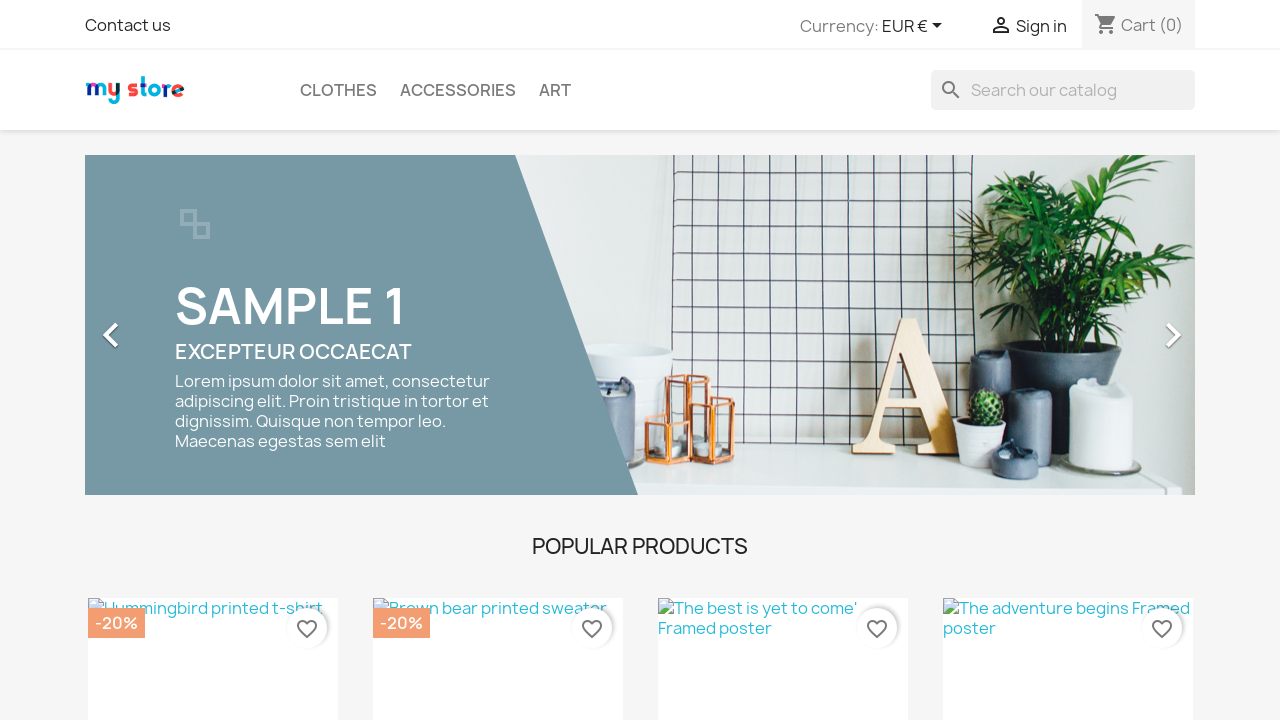

Clicked on user info link at (1028, 27) on .user-info
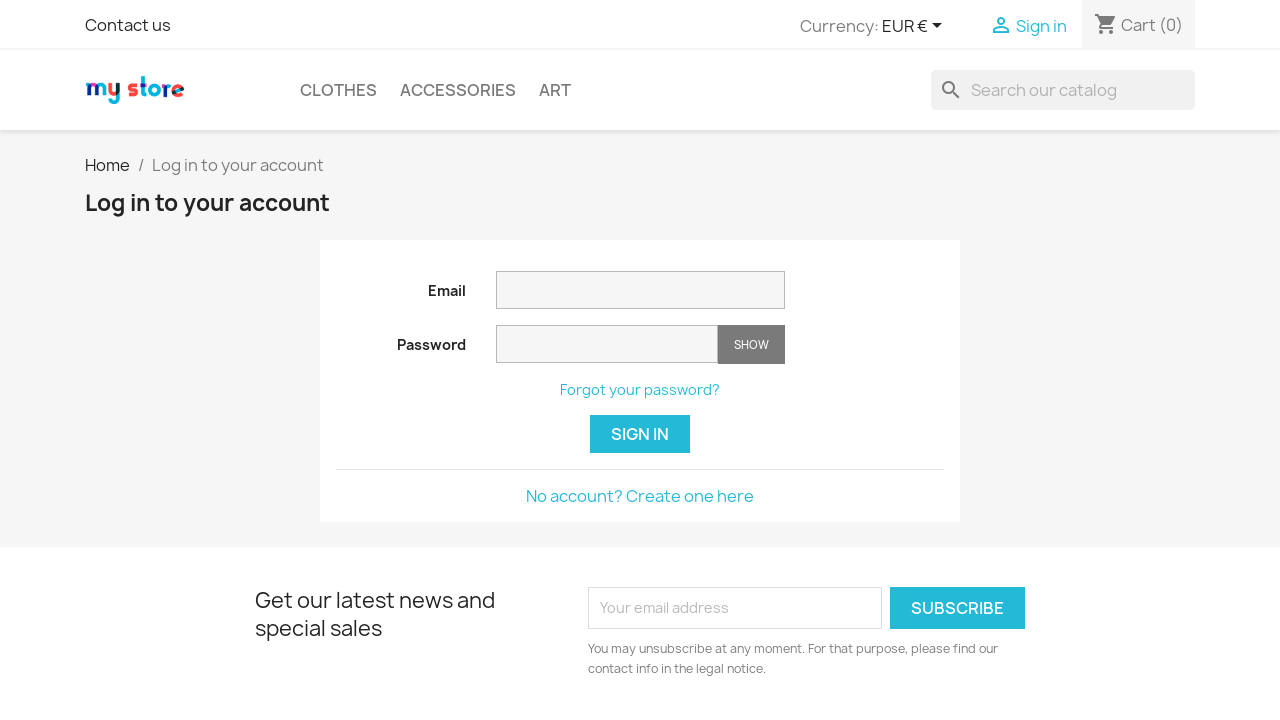

Clicked on 'no account' link at (640, 496) on .no-account
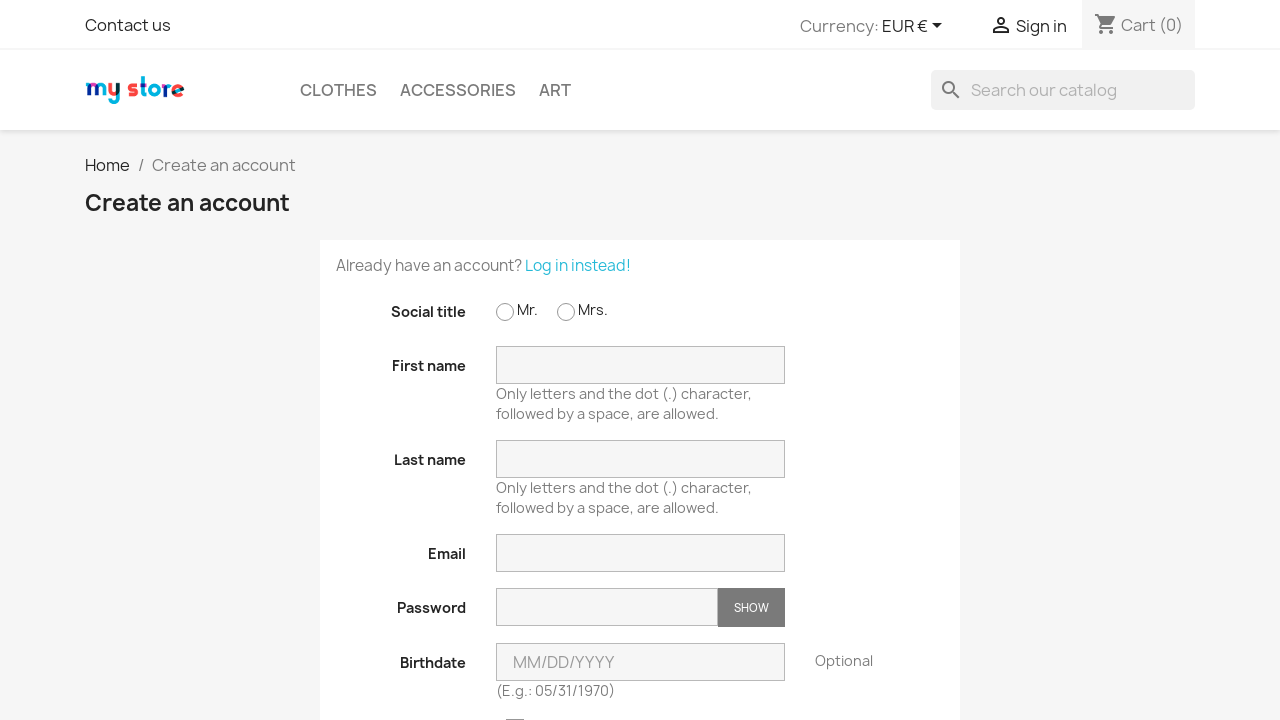

Navigated back to user info page
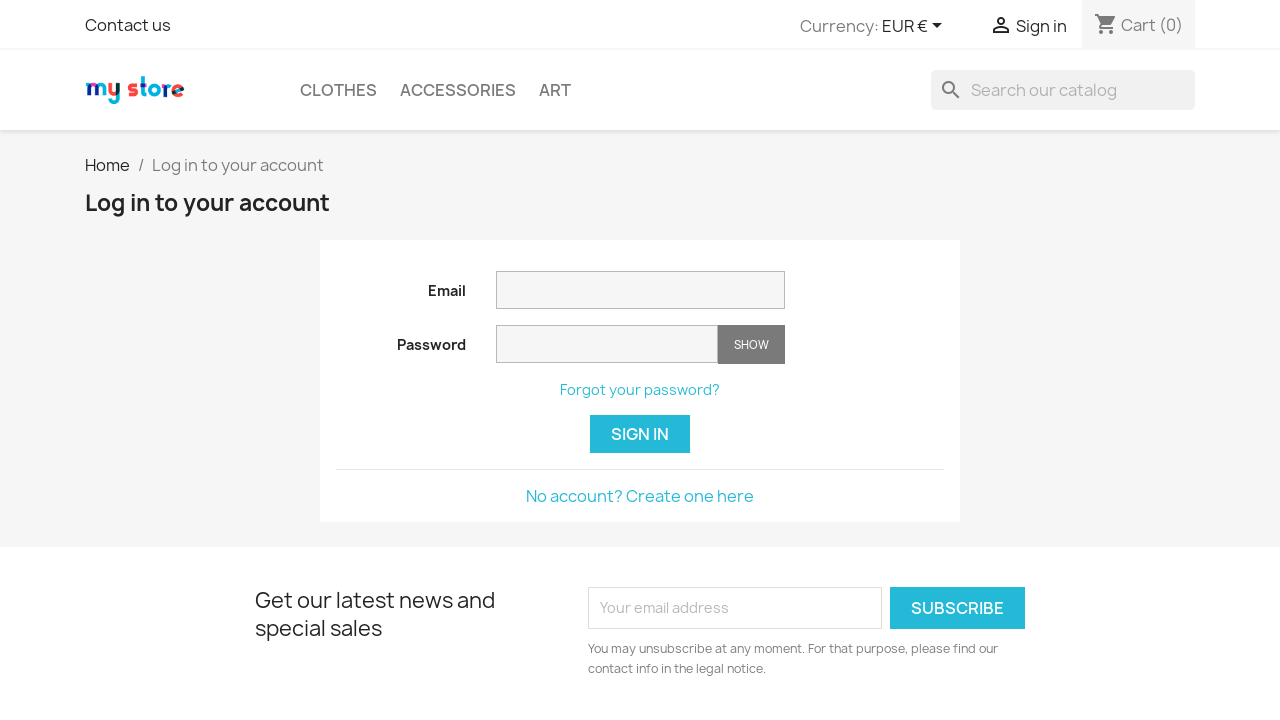

Navigated back to homepage
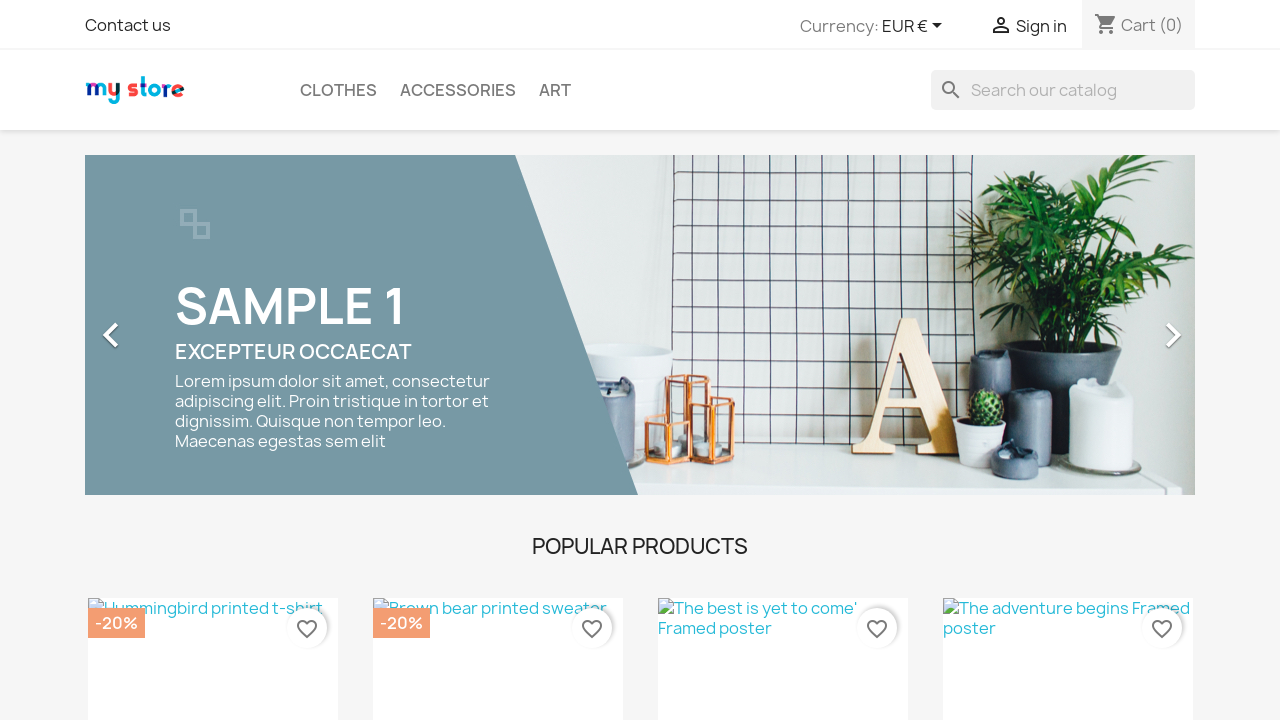

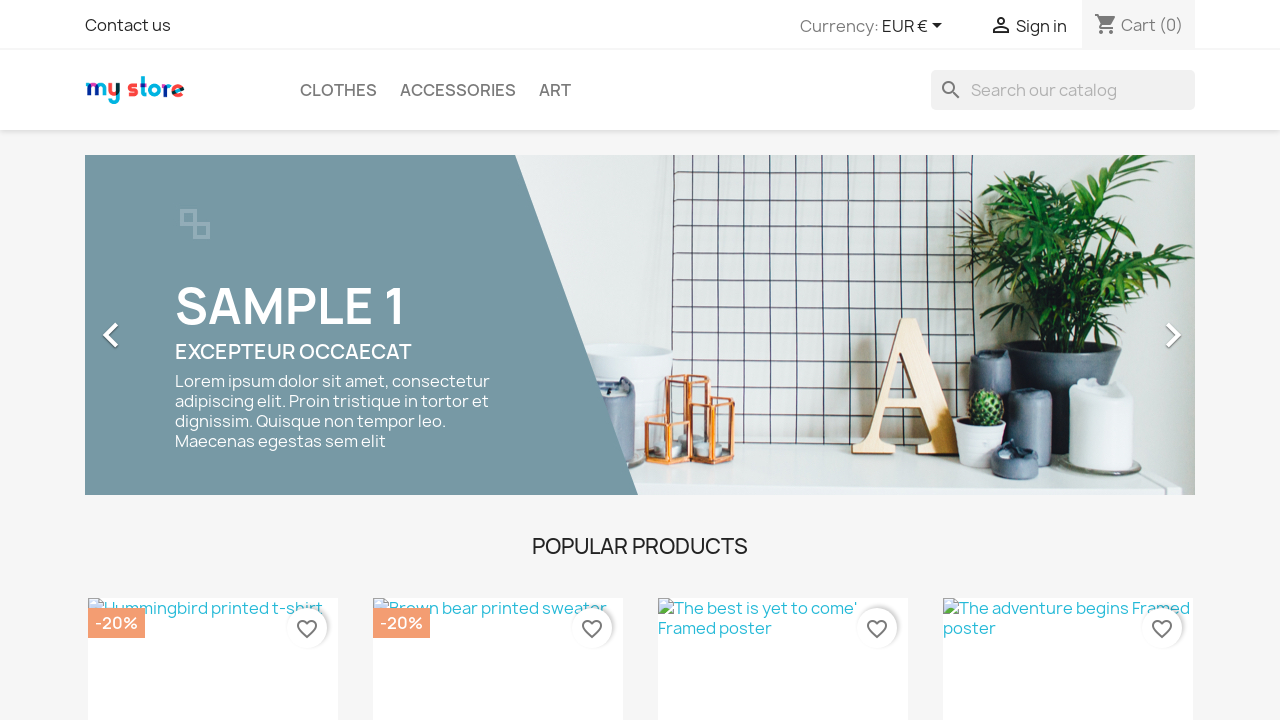